Tests dynamic control functionality by checking if an input field becomes enabled after clicking an enable button

Starting URL: https://training-support.net/webelements/dynamic-controls

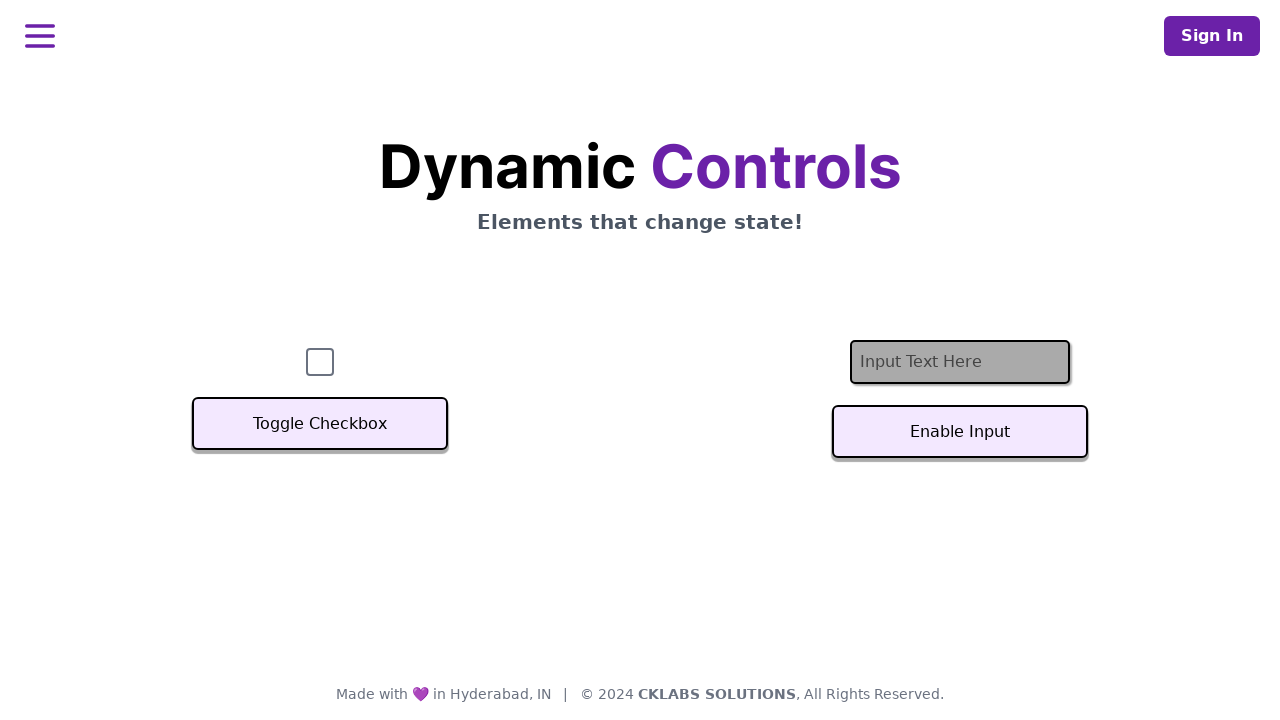

Located the input field element
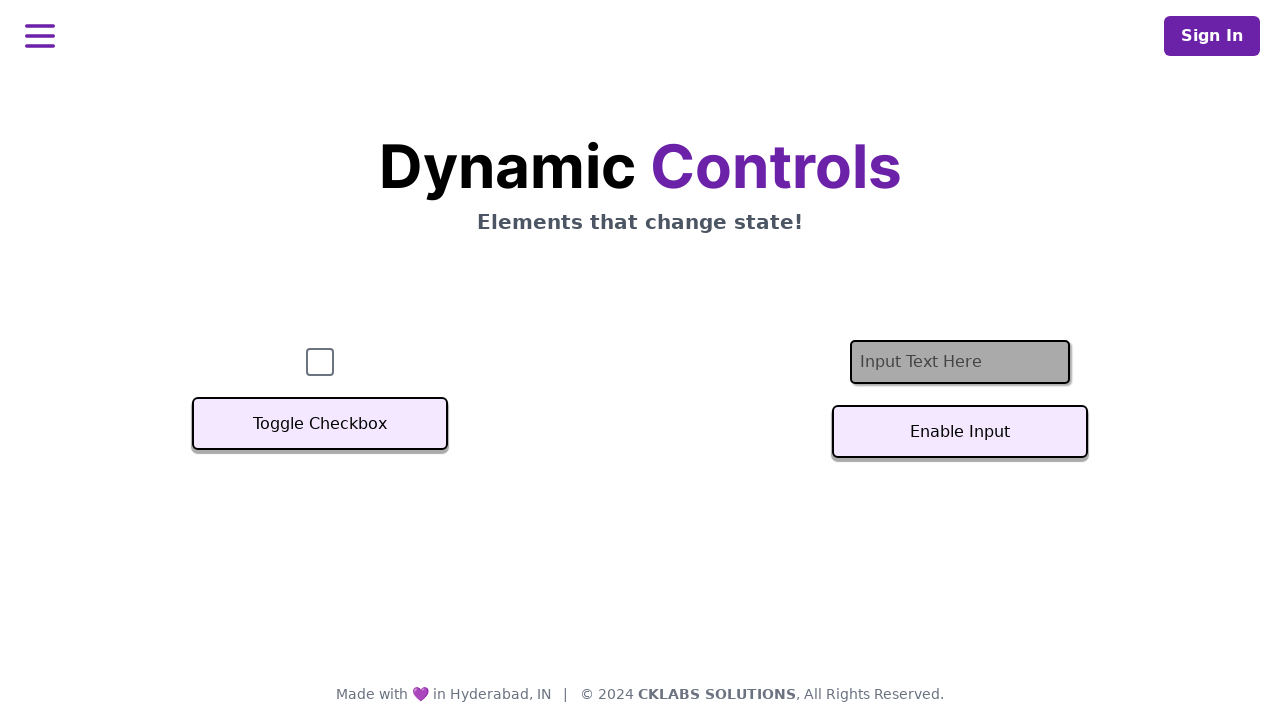

Clicked the 'Enable Input' button at (960, 432) on text='Enable Input'
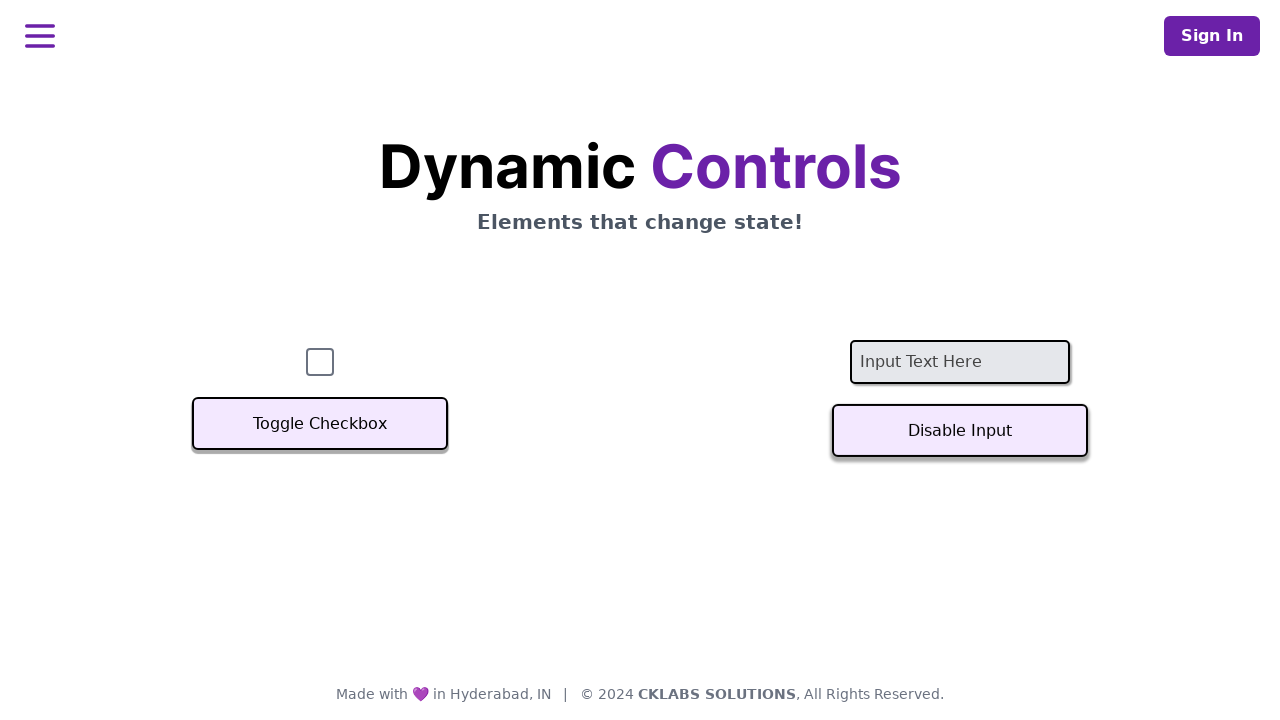

Input field became enabled after clicking enable button
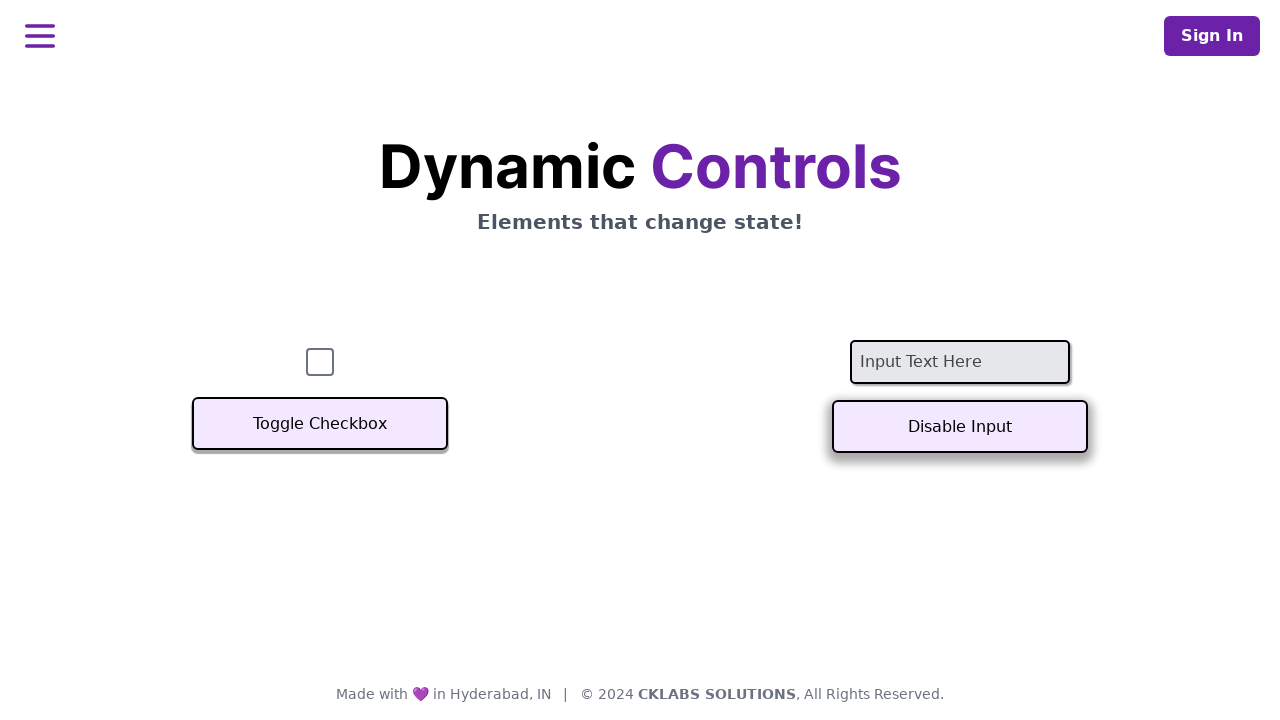

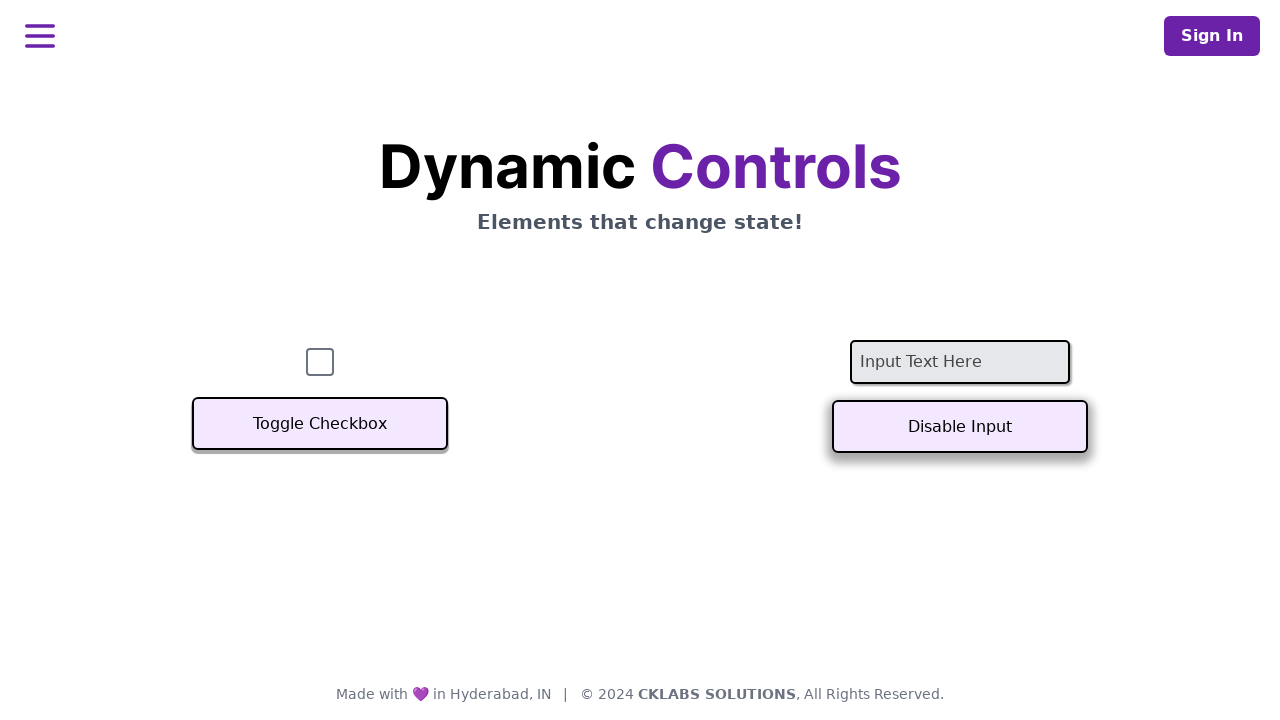